Tests mouse hover and right-click functionality by moving to a dropdown toggle element and performing a context click (right-click) on it.

Starting URL: https://www.browserstack.com/guide/mouse-hover-in-selenium

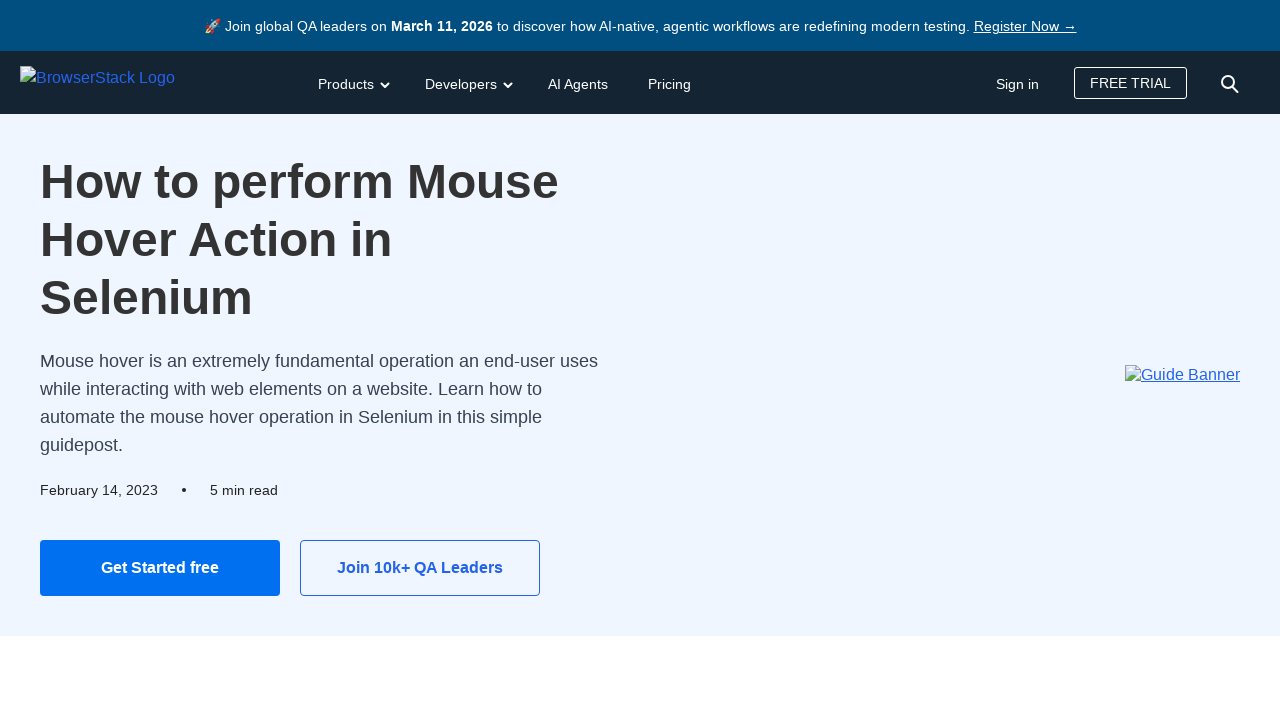

Located the products dropdown toggle element
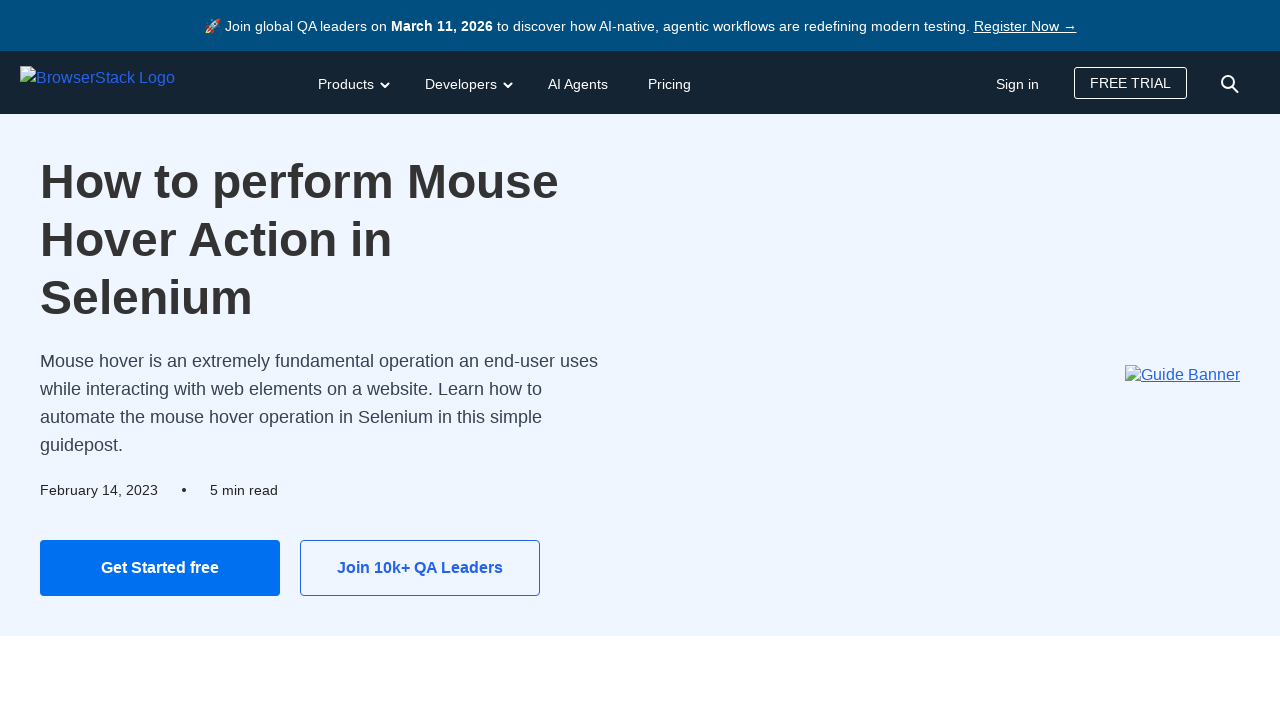

Hovered over the products dropdown toggle element at (352, 82) on #products-dd-toggle
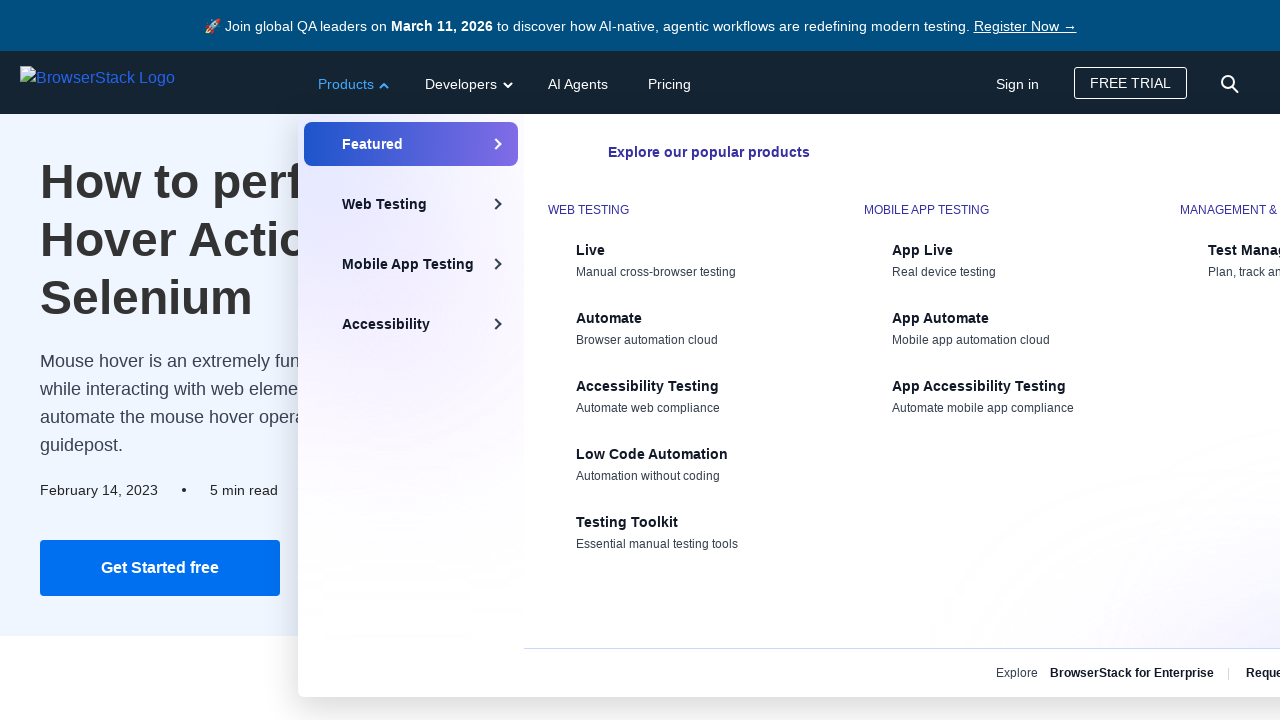

Right-clicked on the products dropdown toggle element at (352, 82) on #products-dd-toggle
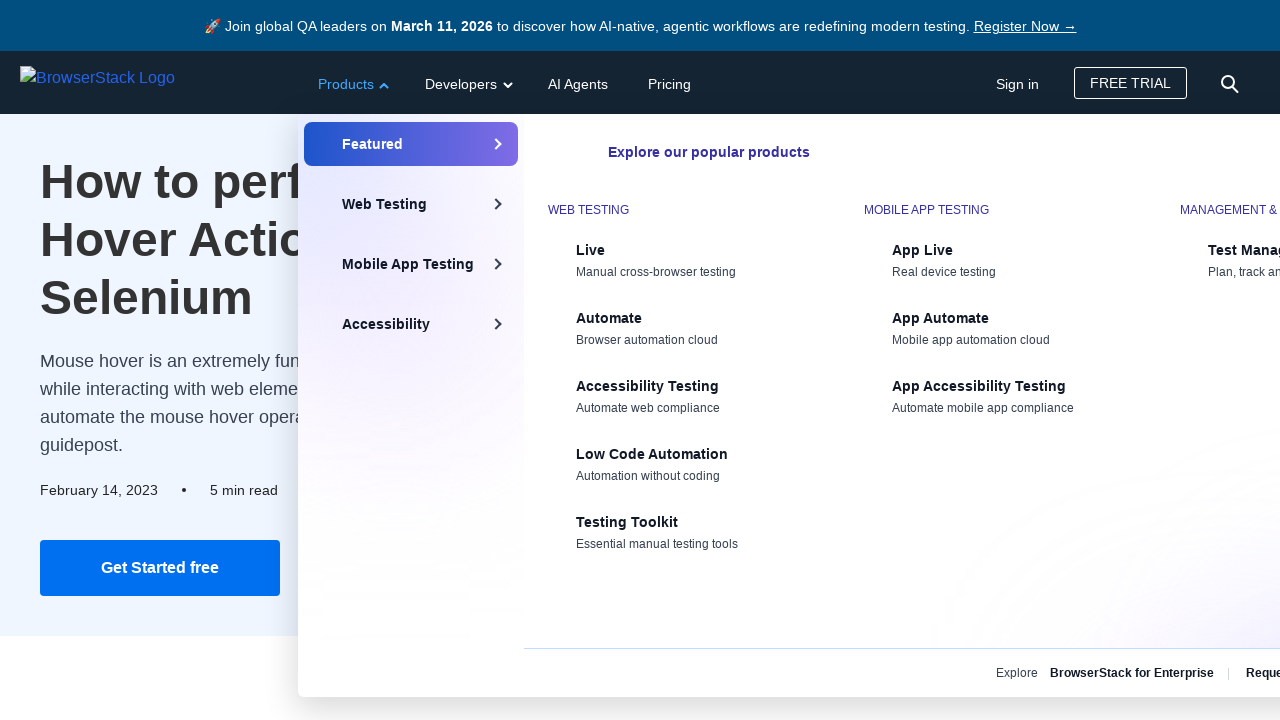

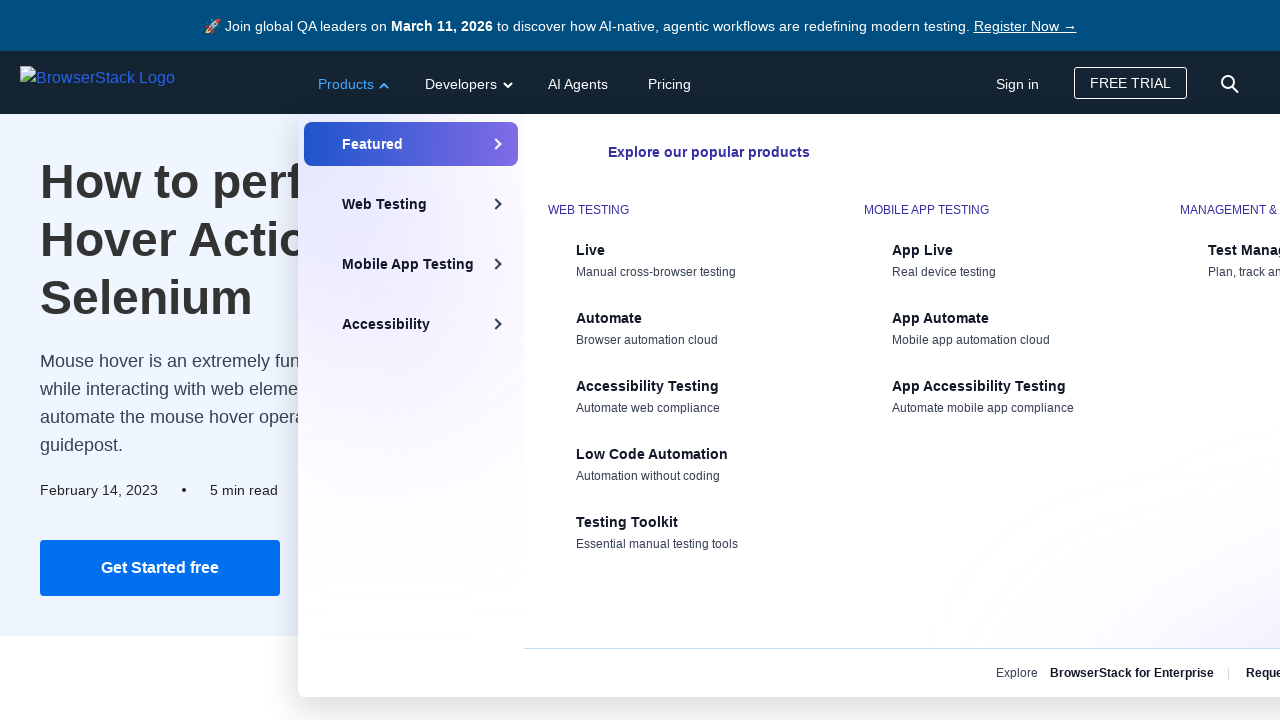